Tests keyboard interaction with an anti-ghosting demo by clicking to activate and then pressing various key combinations

Starting URL: https://www.microsoft.com/applied-sciences/projects/anti-ghosting-demo

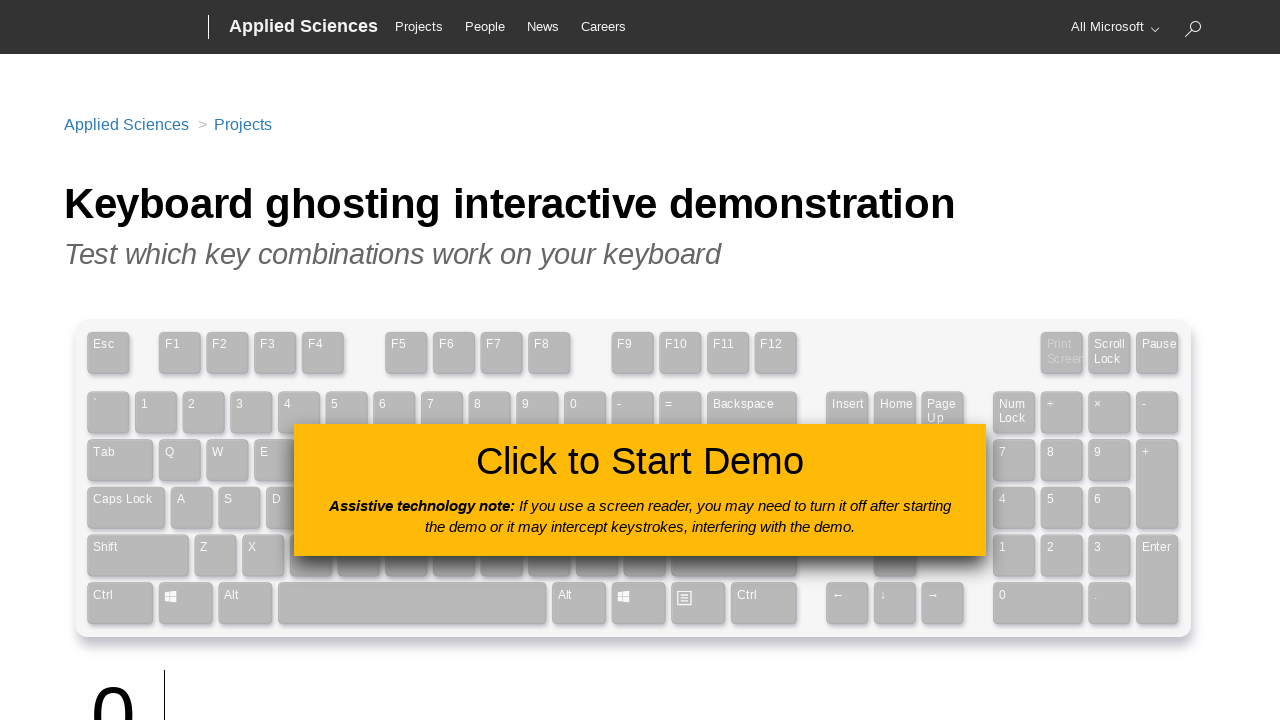

Clicked button to activate anti-ghosting keyboard demo at (640, 490) on #clickToUseButton
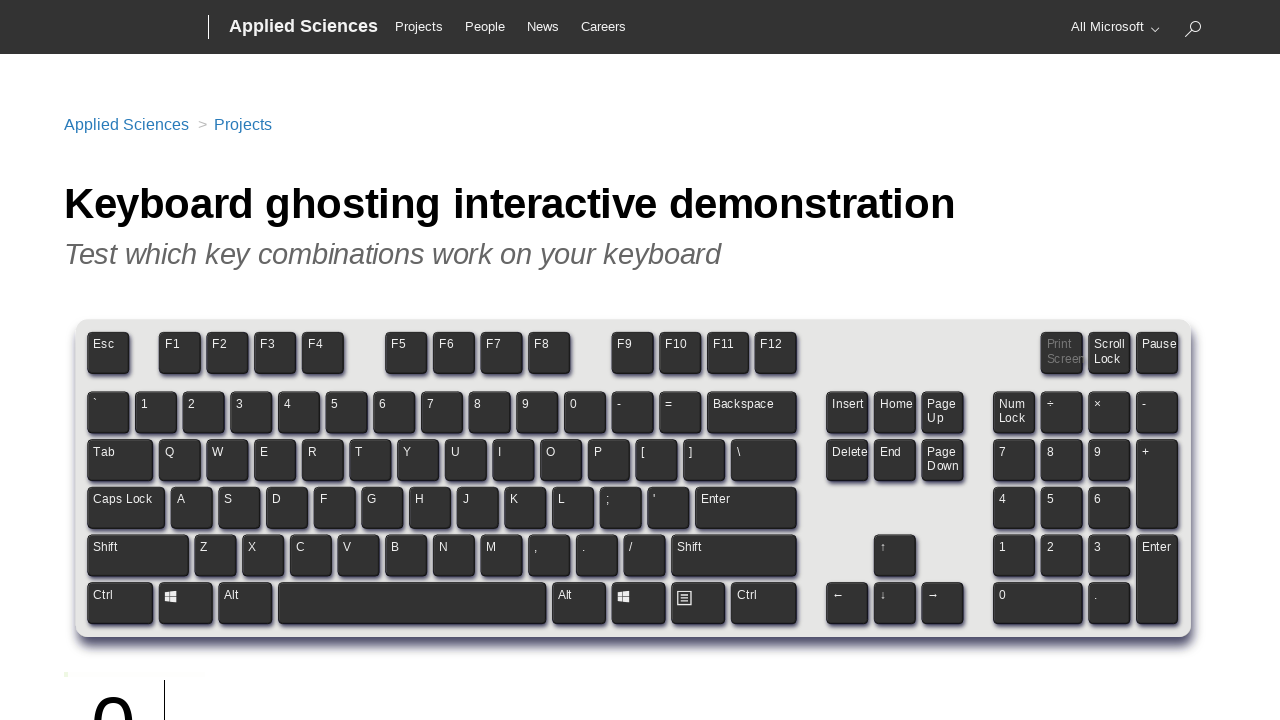

Pressed and held Control key
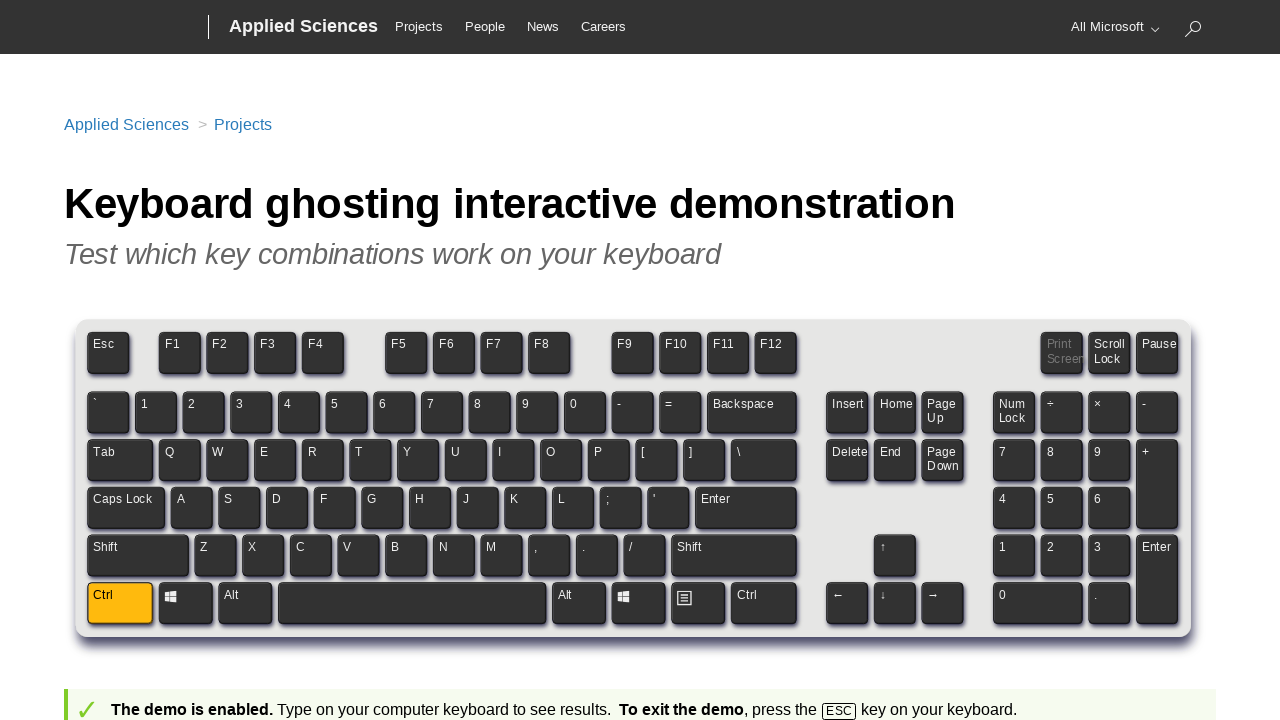

Pressed and held Alt key while Control is held
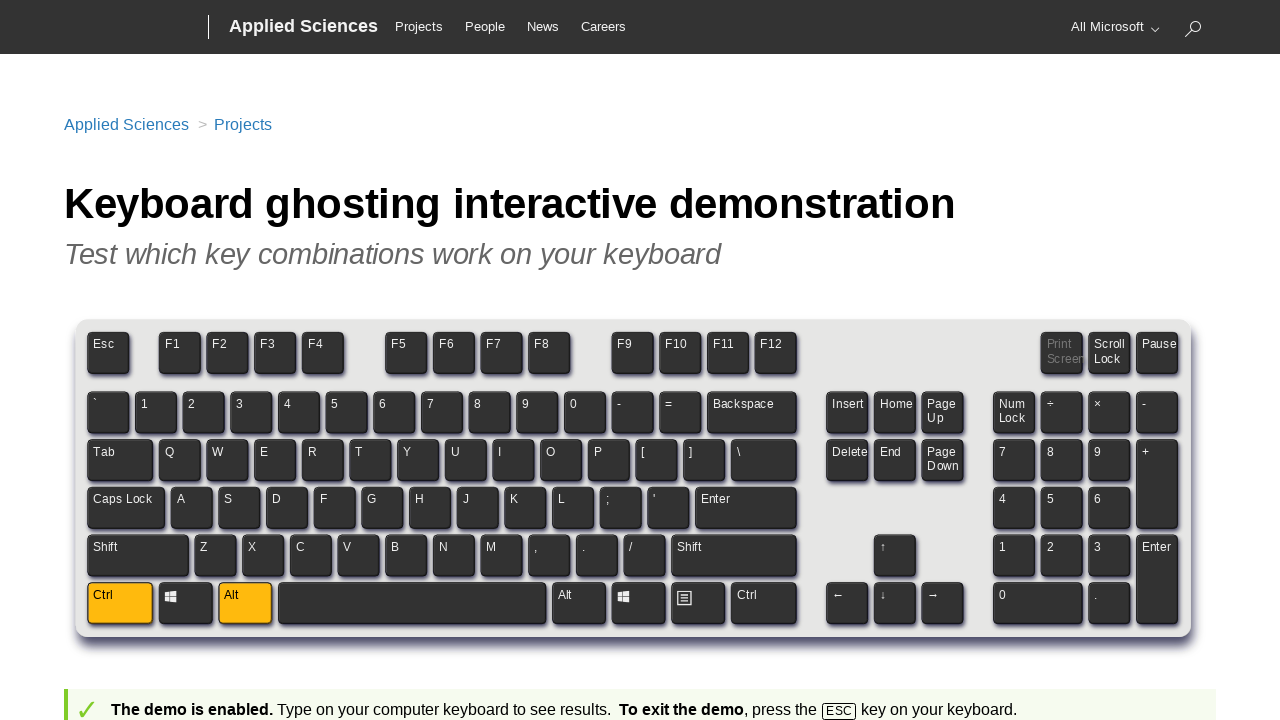

Released Alt key while keeping Control pressed
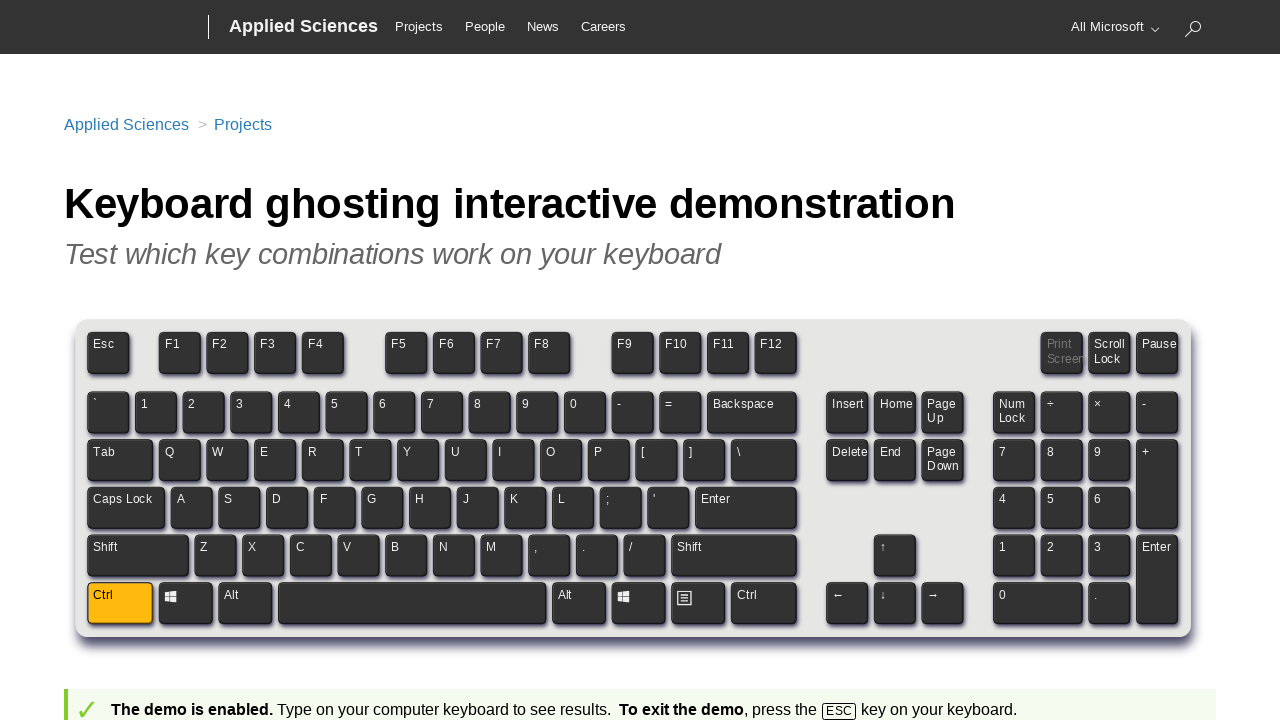

Typed 'LAVA' with Control key held
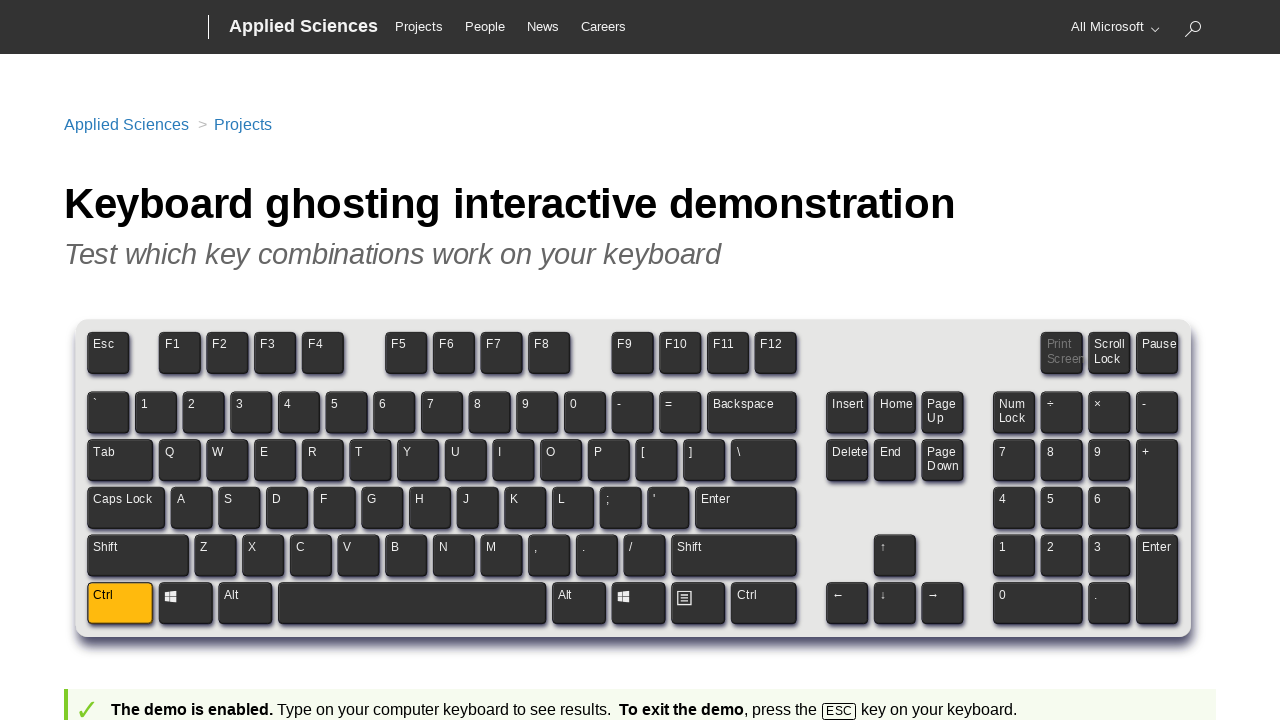

Released Control key, completing keyboard sequence
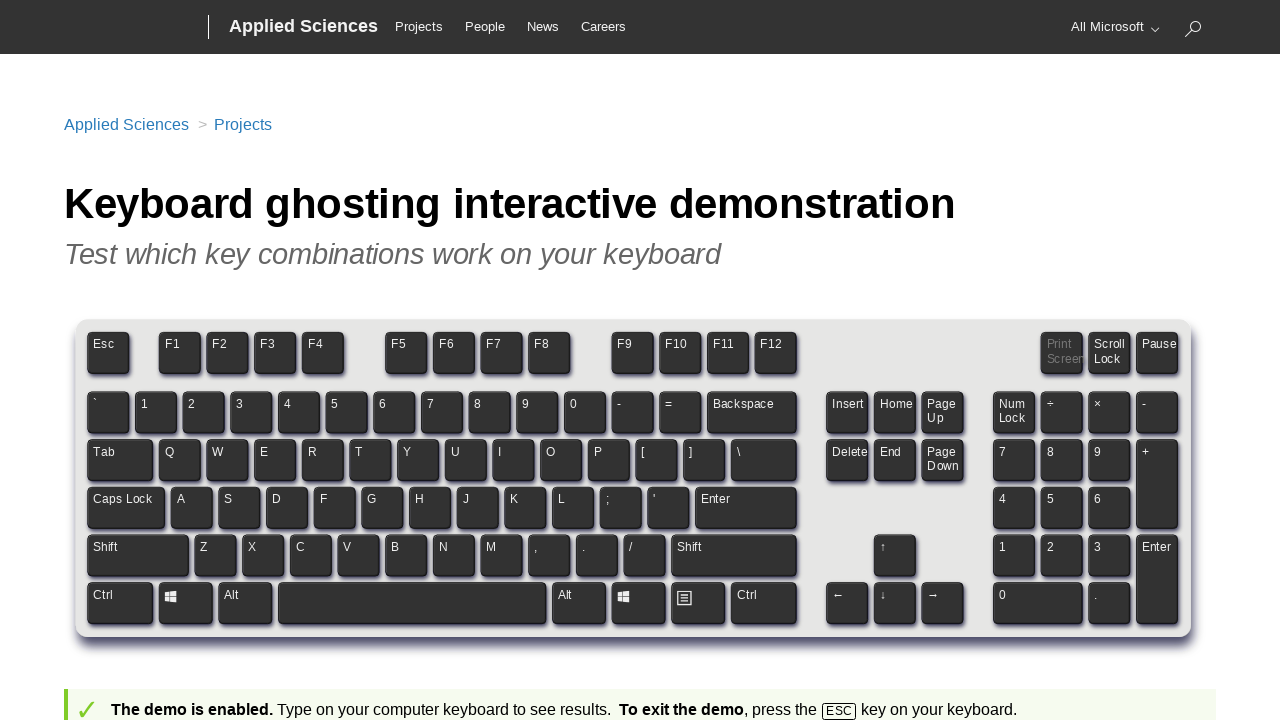

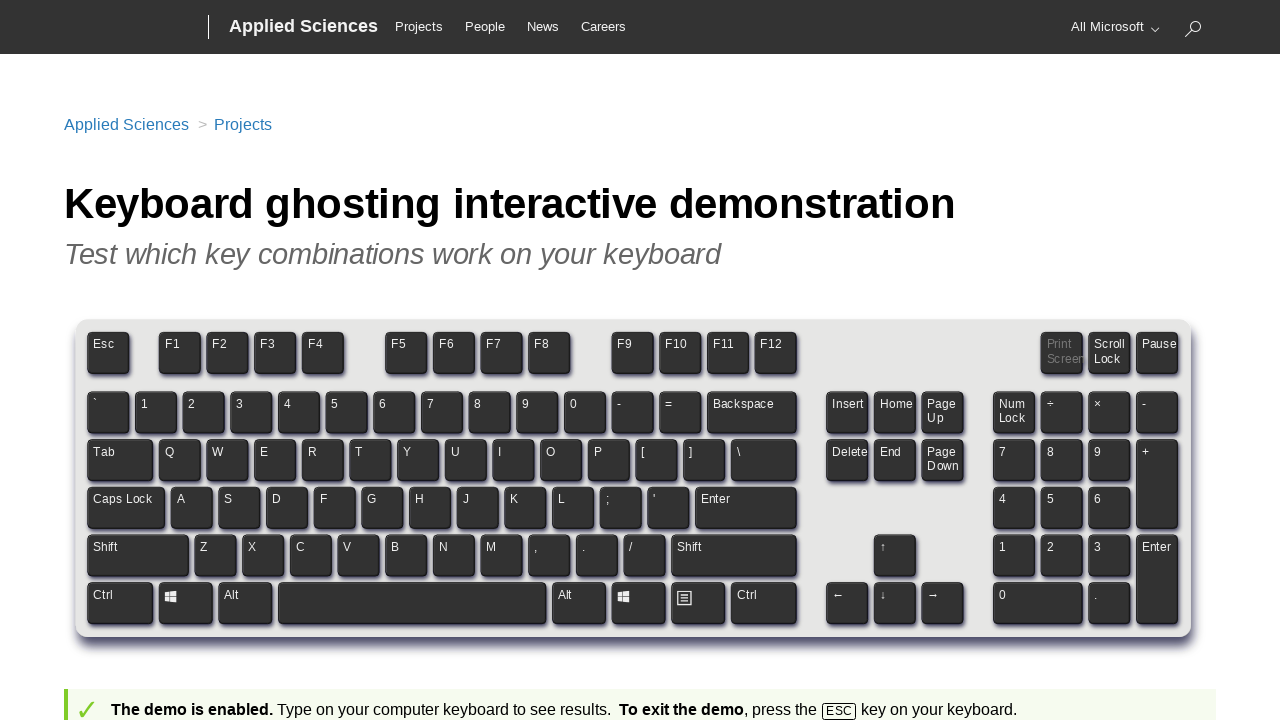